Navigates to a headless browser detection page to test browser evasion techniques

Starting URL: https://infosimples.github.io/detect-headless/

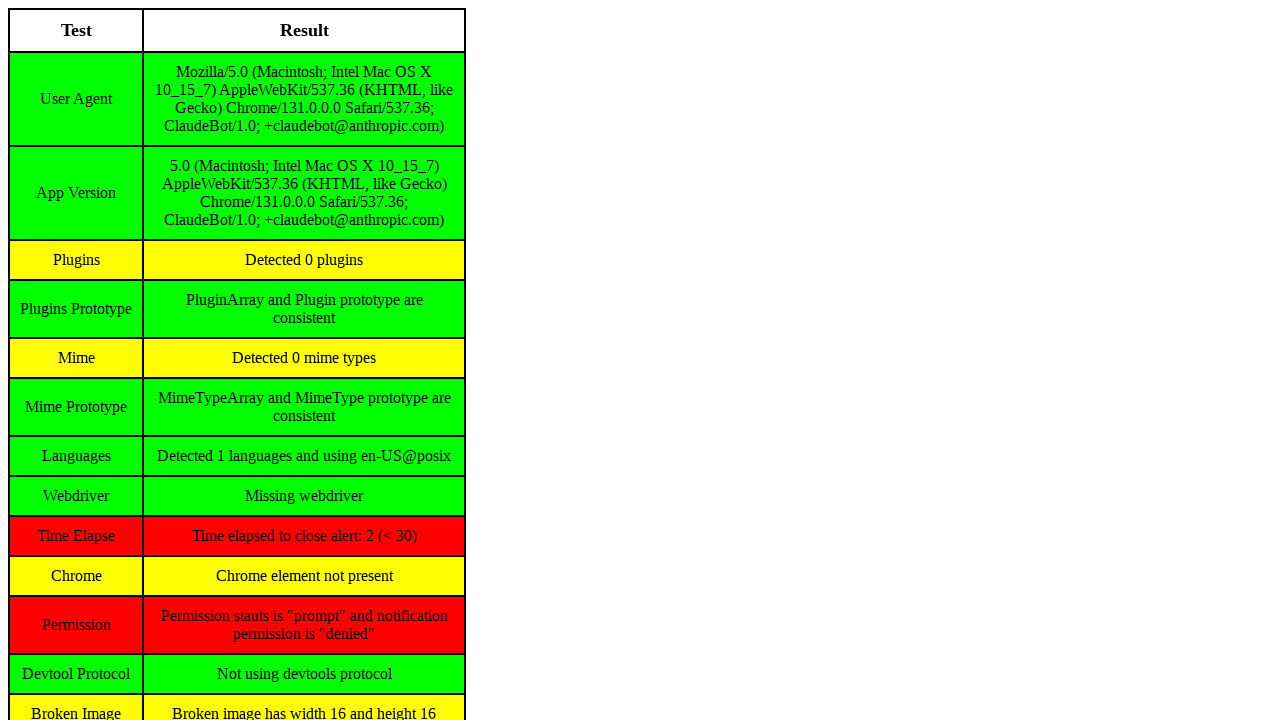

Navigated to headless browser detection page
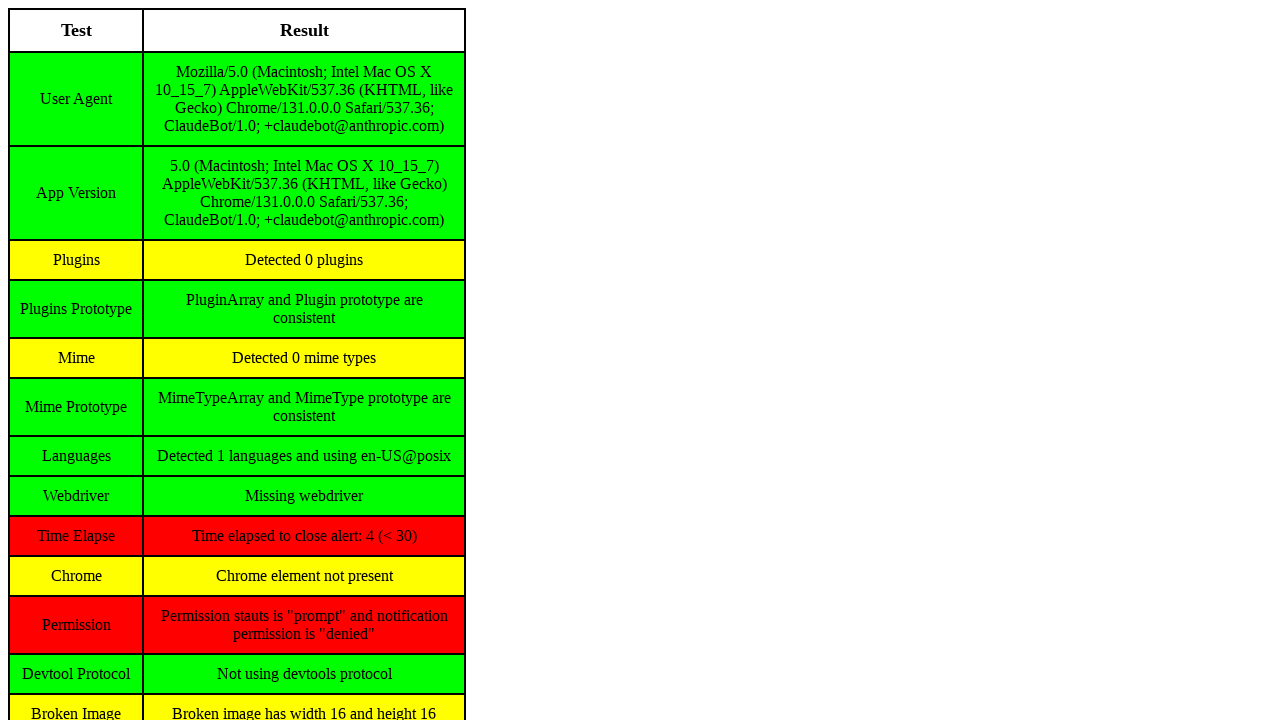

Page fully loaded with all network requests completed
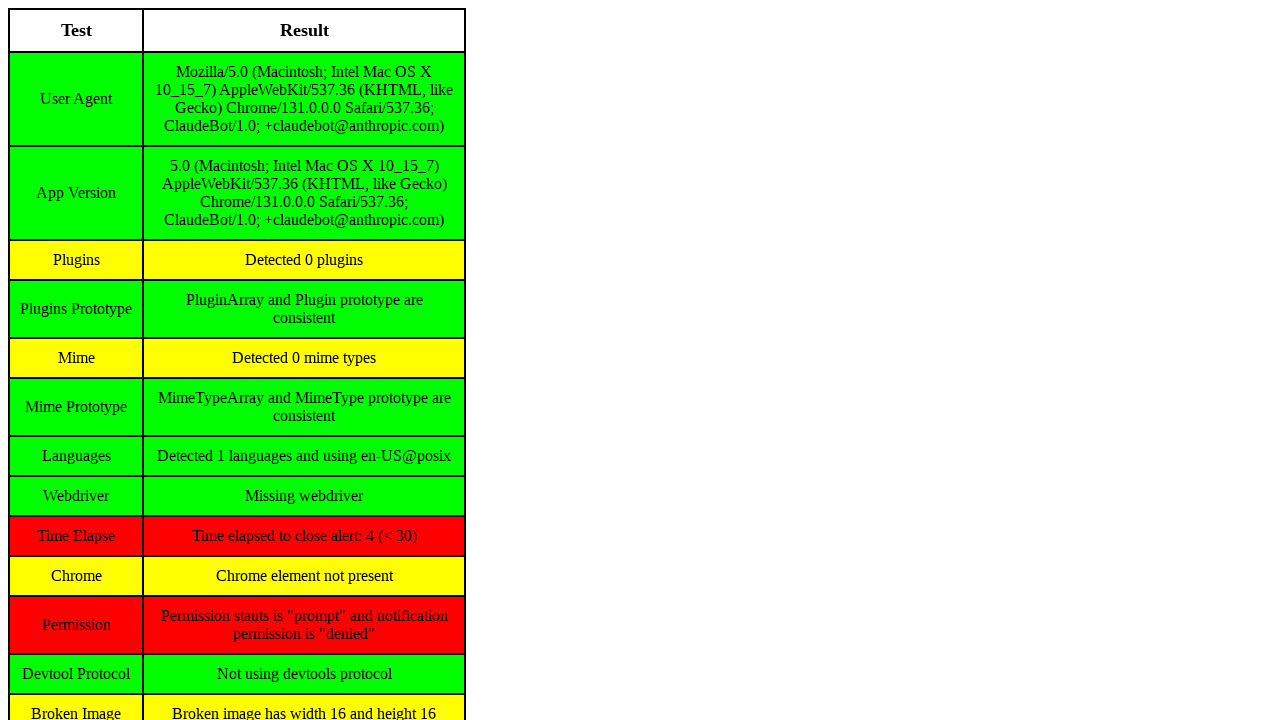

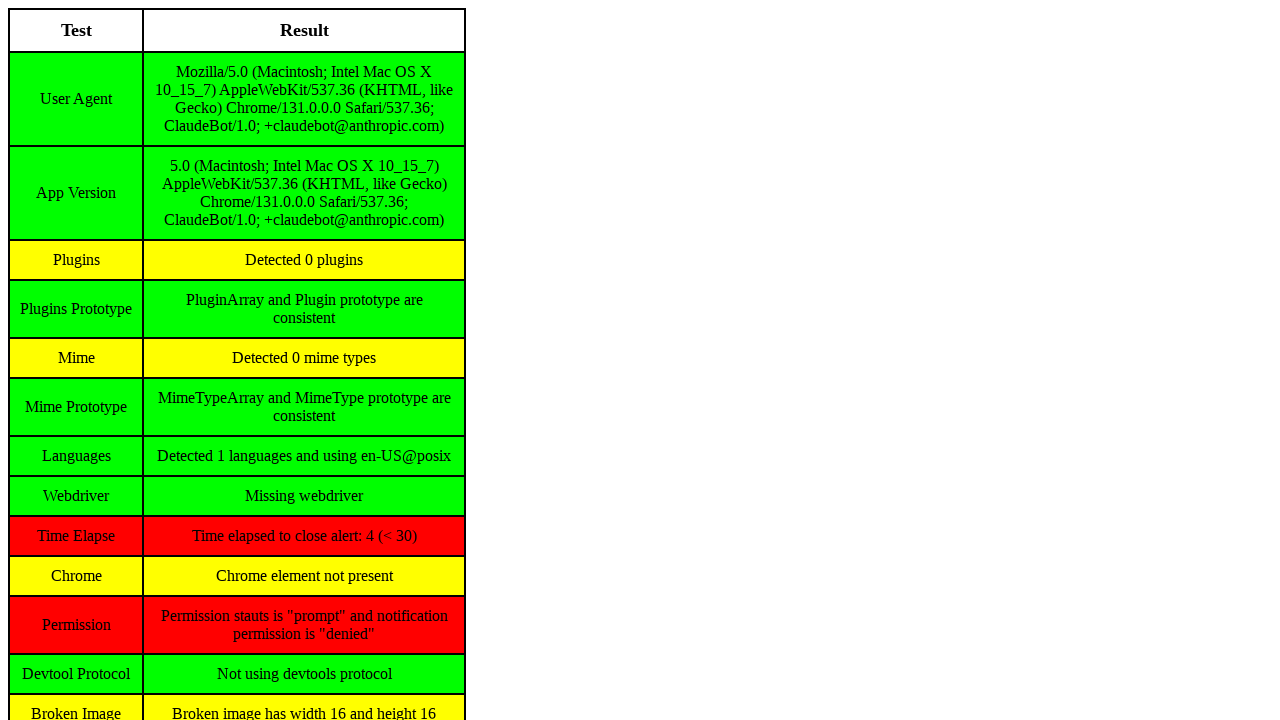